Opens the ImpactGuru crowdfunding website and verifies the page loads by checking the title

Starting URL: https://www.impactguru.com/

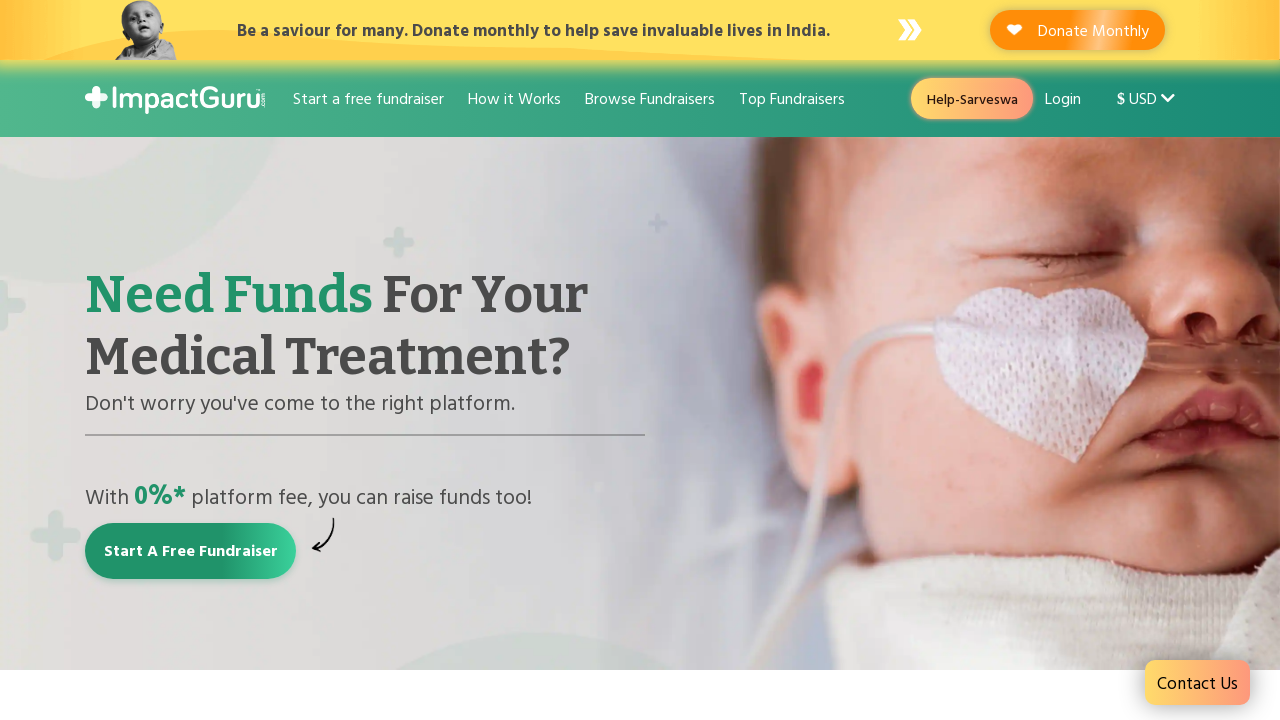

Waited for page to reach domcontentloaded state
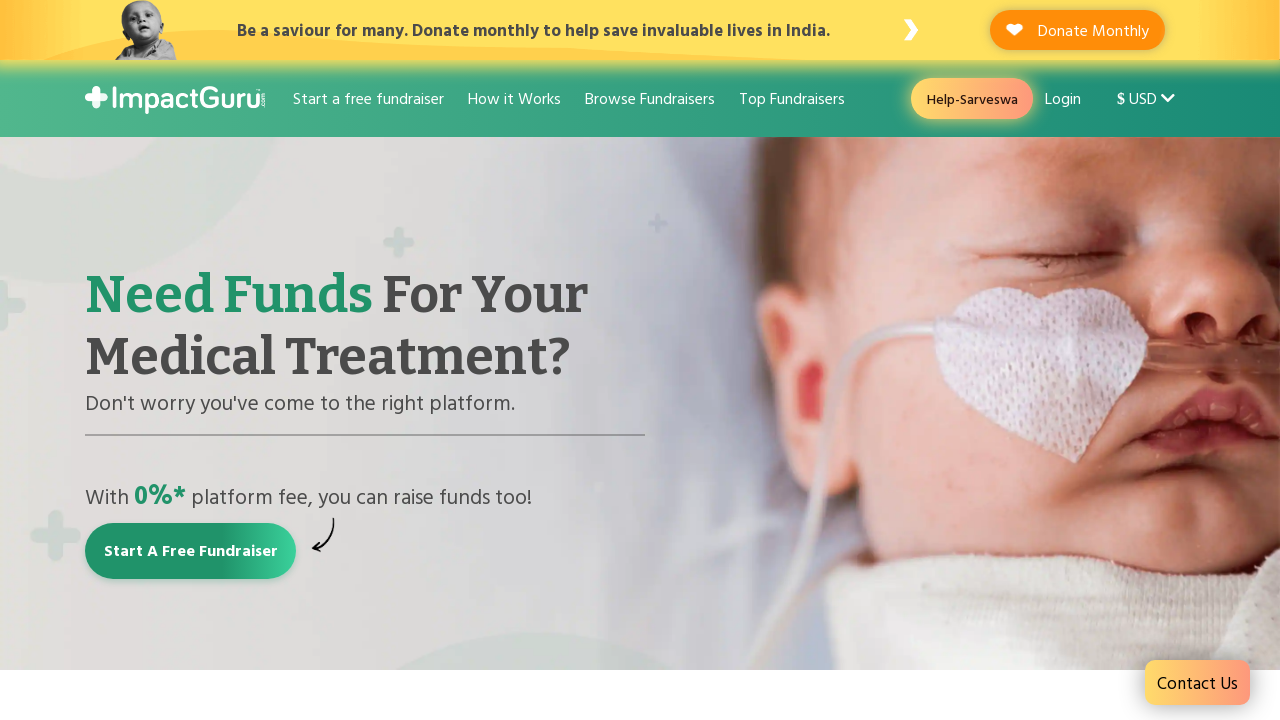

Retrieved page title: Raise money online for medical treatment: Crowdfunding India
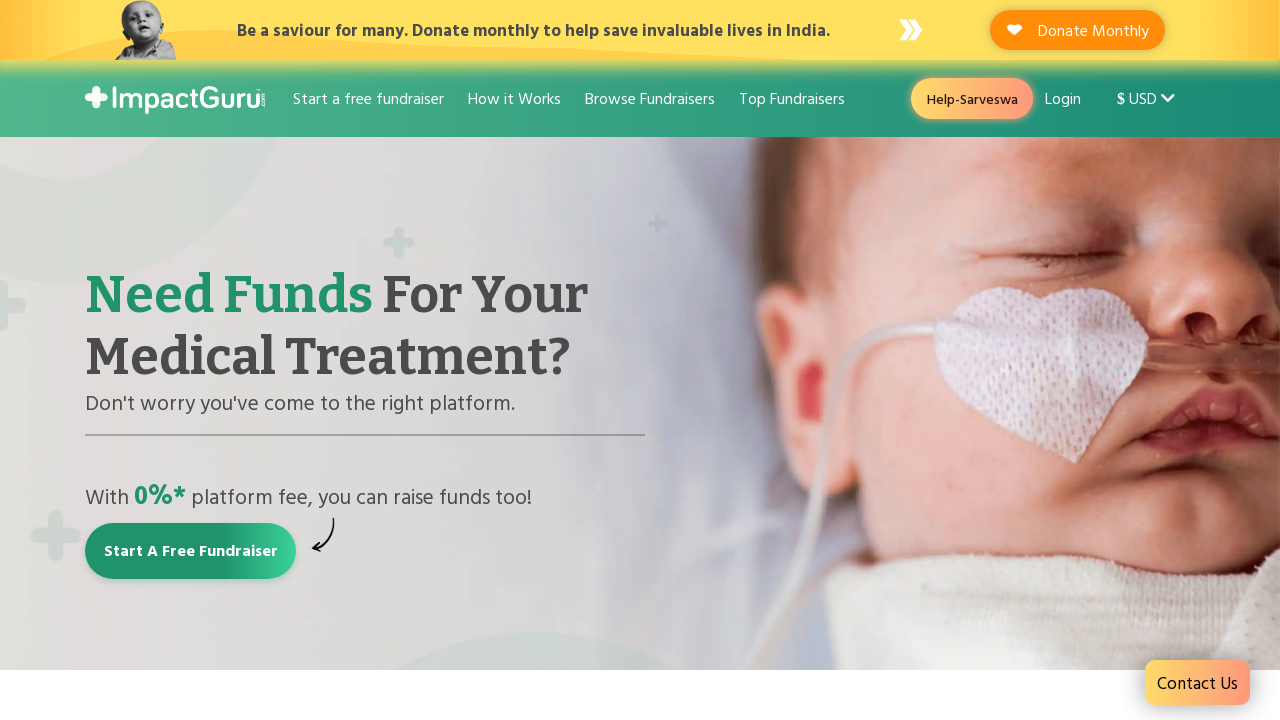

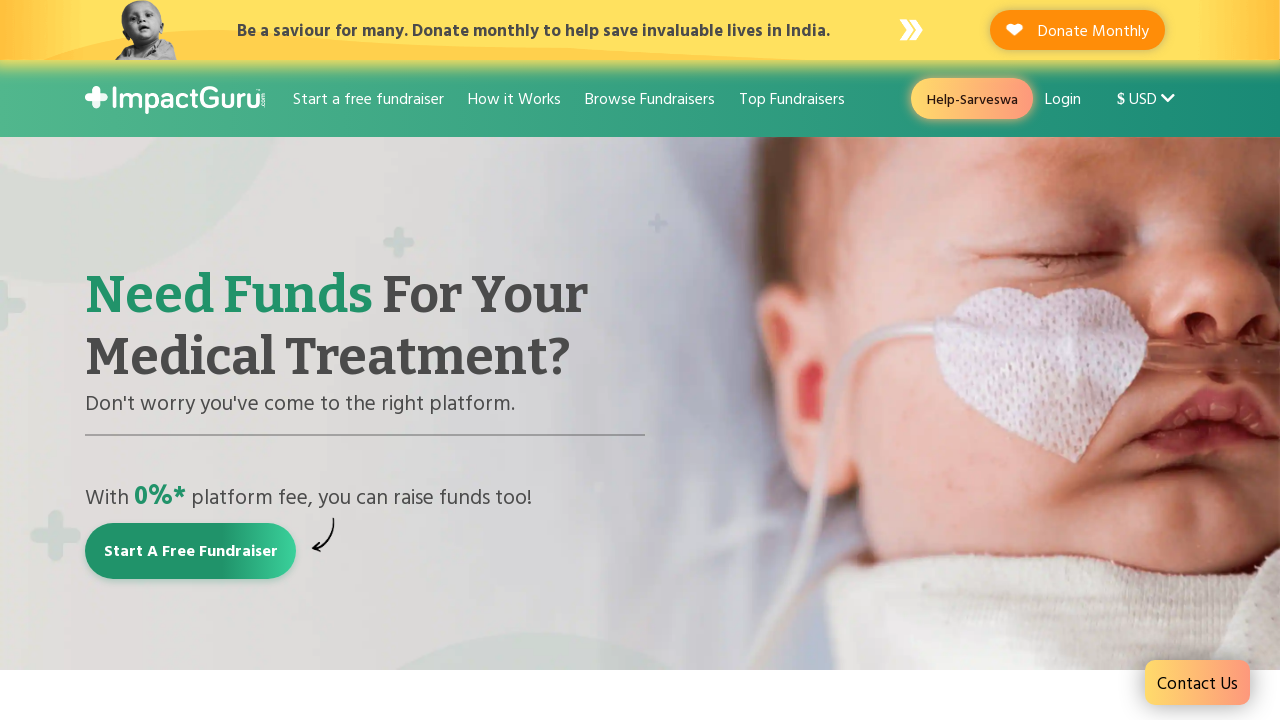